Navigates to Inputs page, fills a number input field with a value, and retrieves the input value to verify it was entered correctly

Starting URL: https://practice.cydeo.com

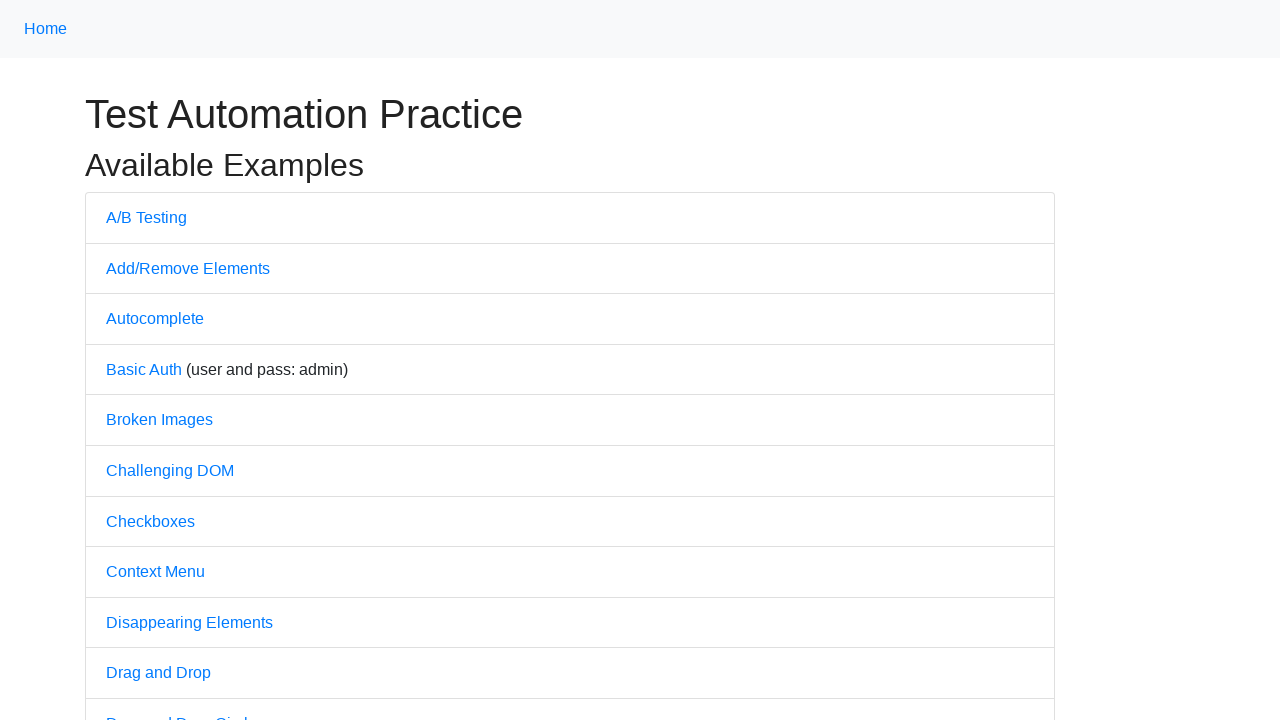

Clicked on the Inputs link at (128, 361) on internal:text="Inputs"i
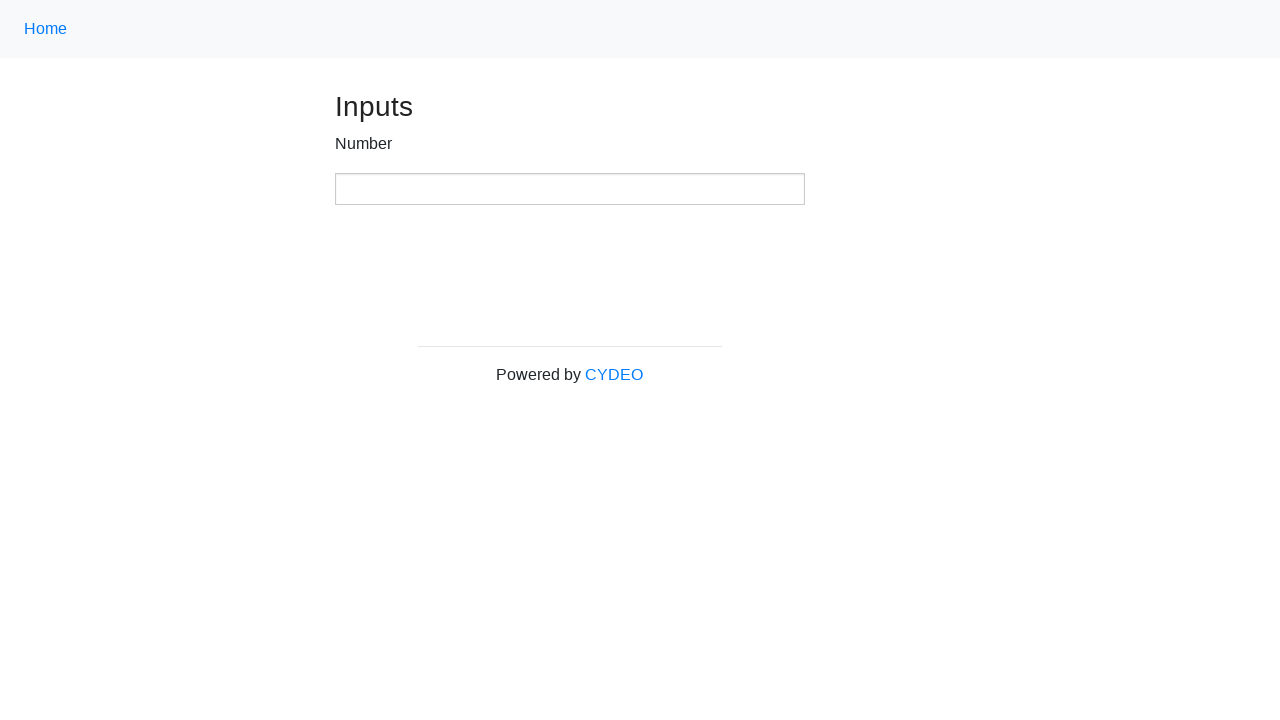

Located the number input box
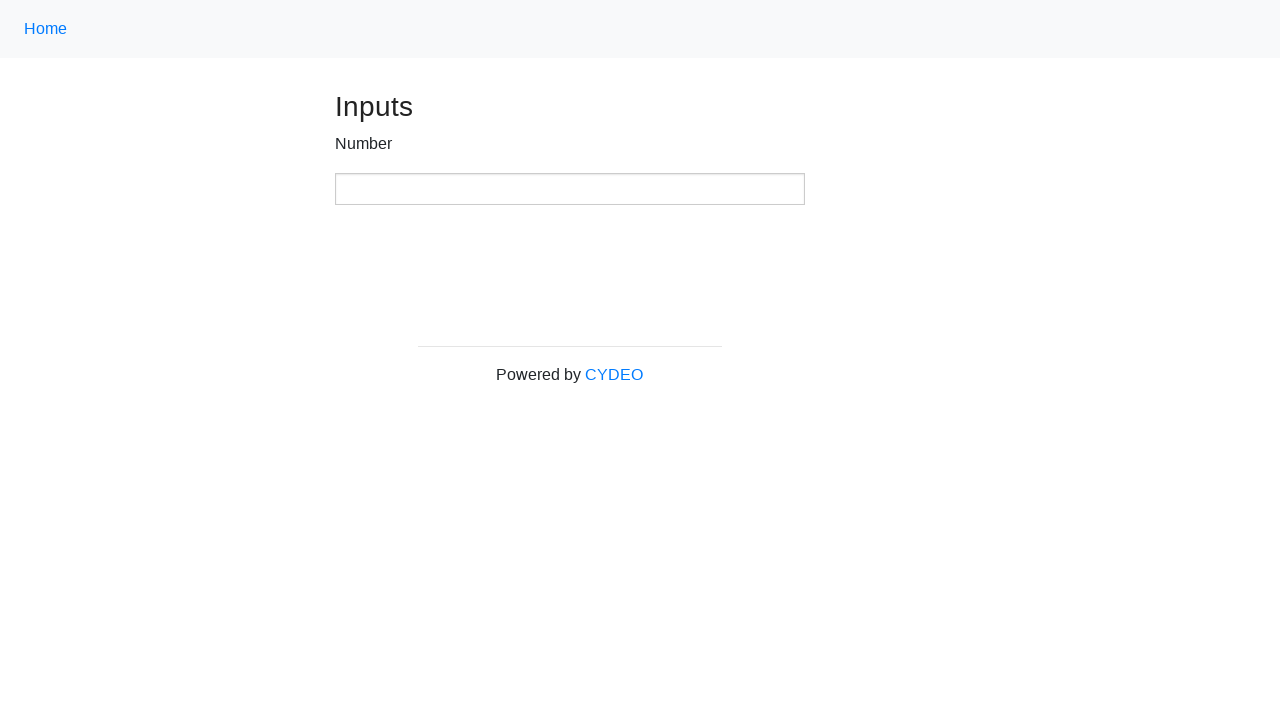

Filled the number input box with value '123' on xpath=//input[@type='number']
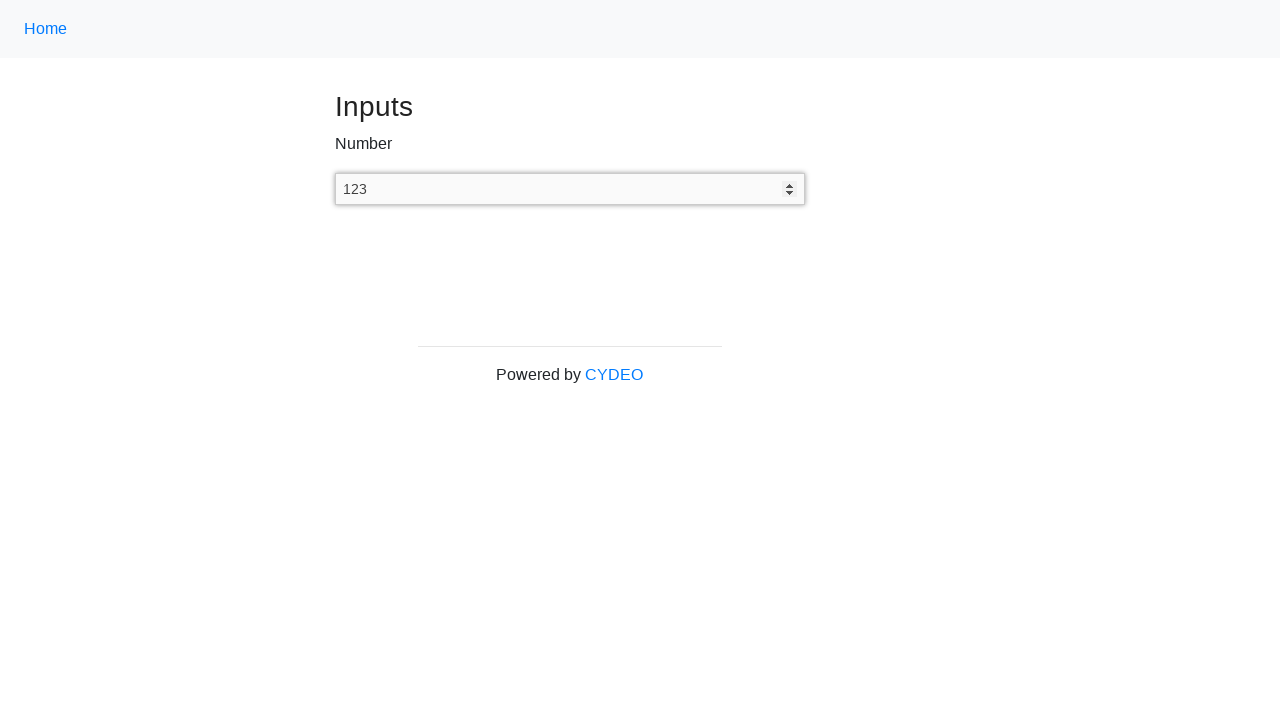

Retrieved input value: '123'
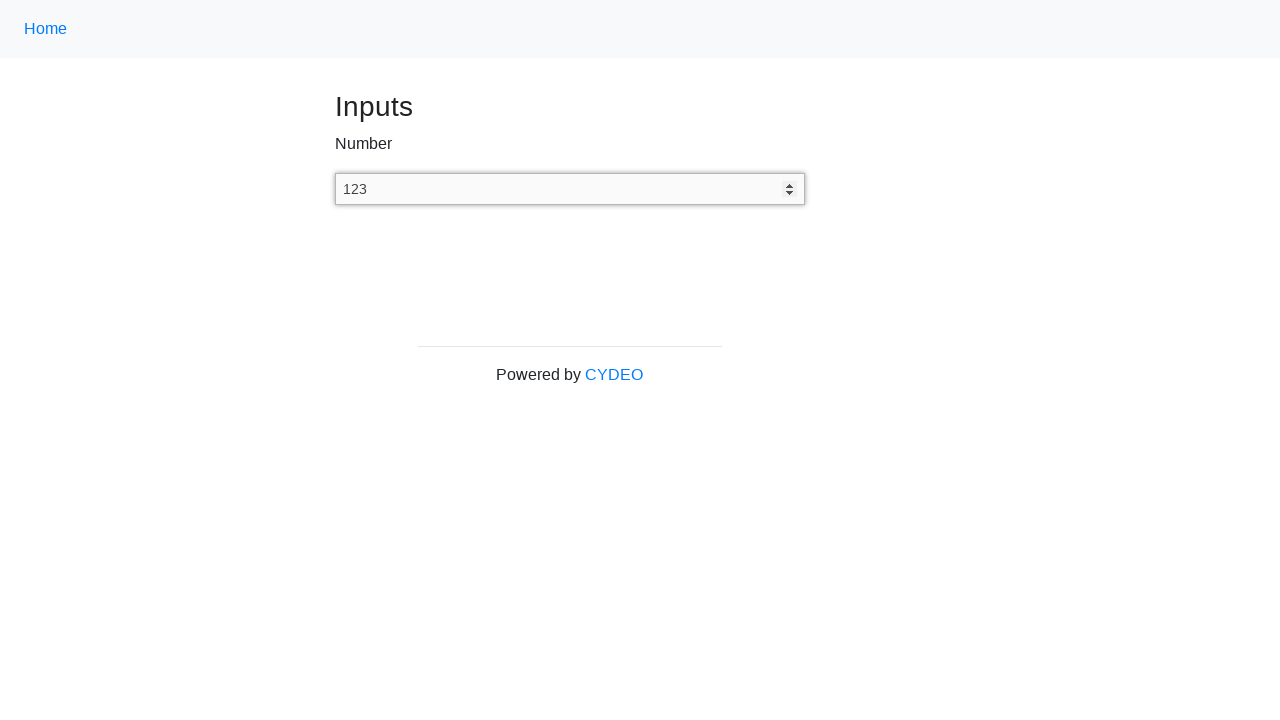

Printed the input value to console
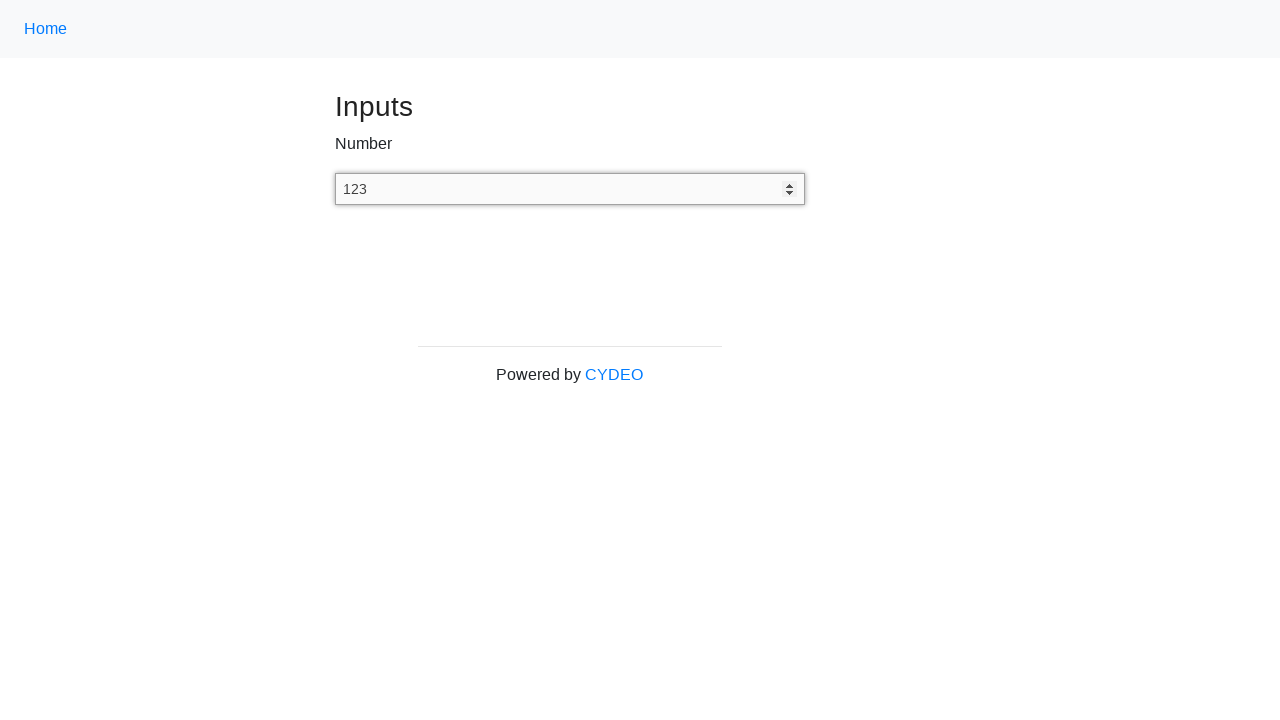

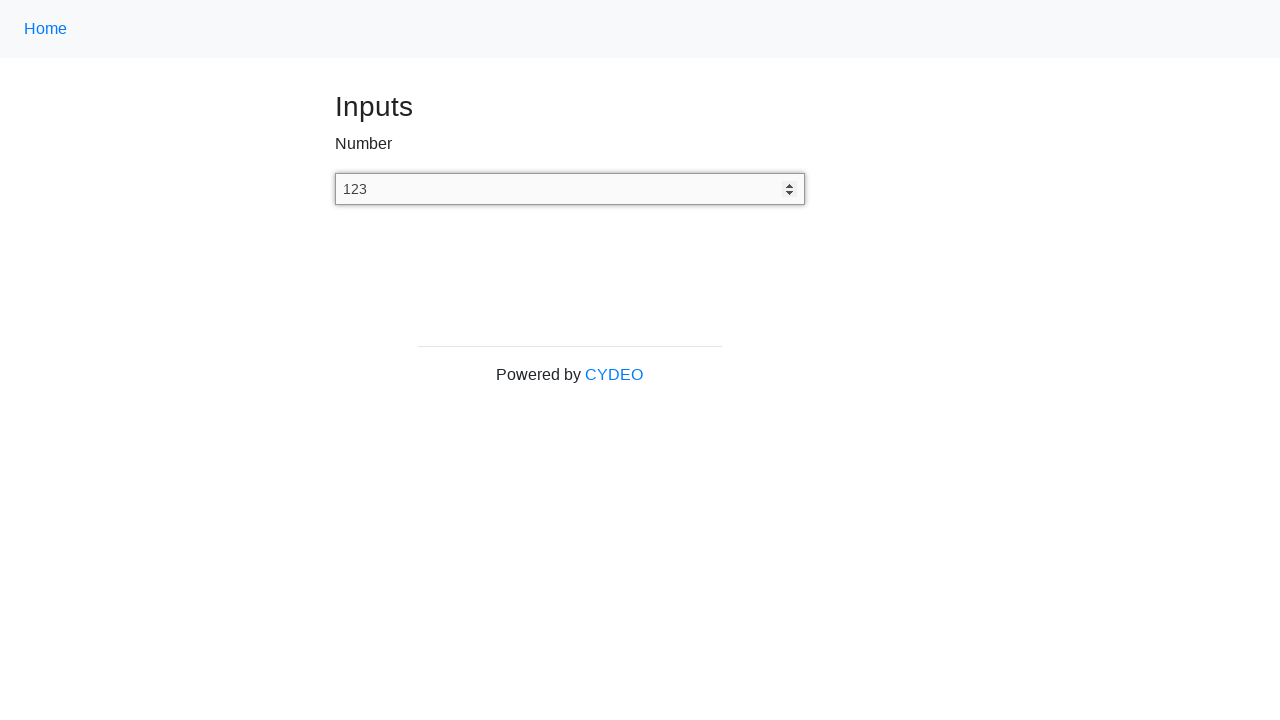